Tests error message when password field is left empty during login attempt

Starting URL: https://www.saucedemo.com/

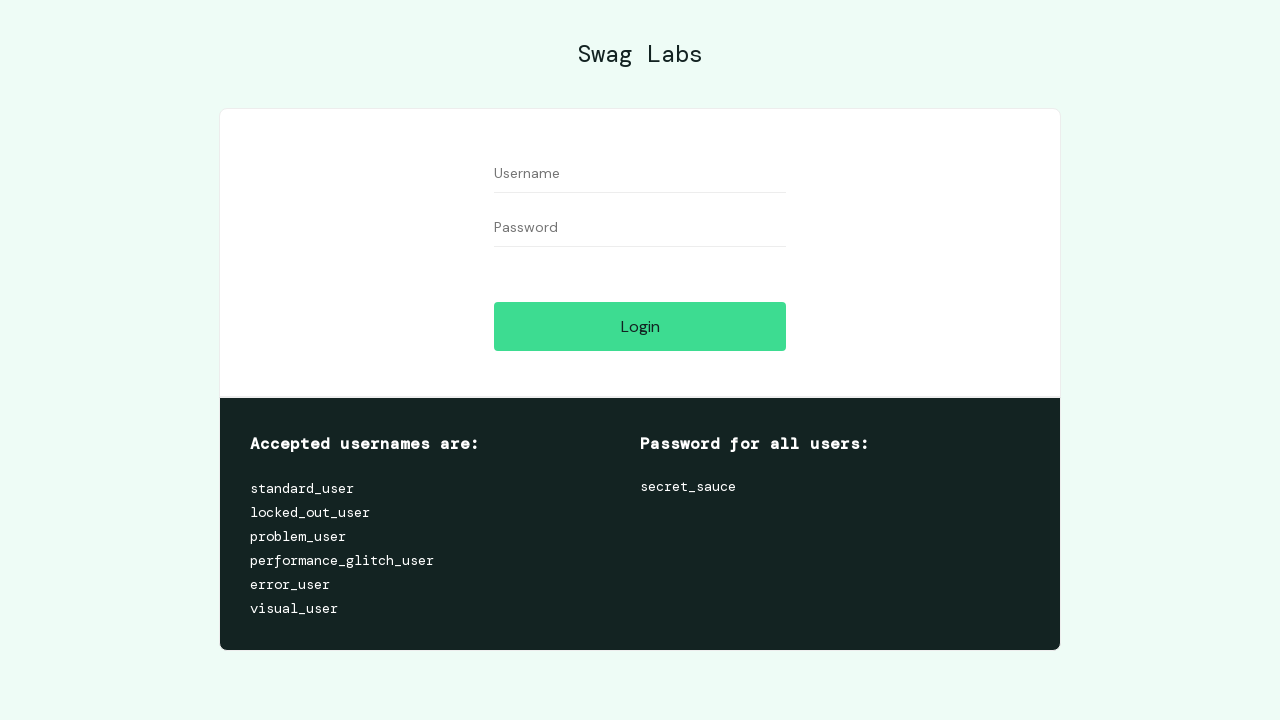

Filled username field with 'testuser789' on #user-name
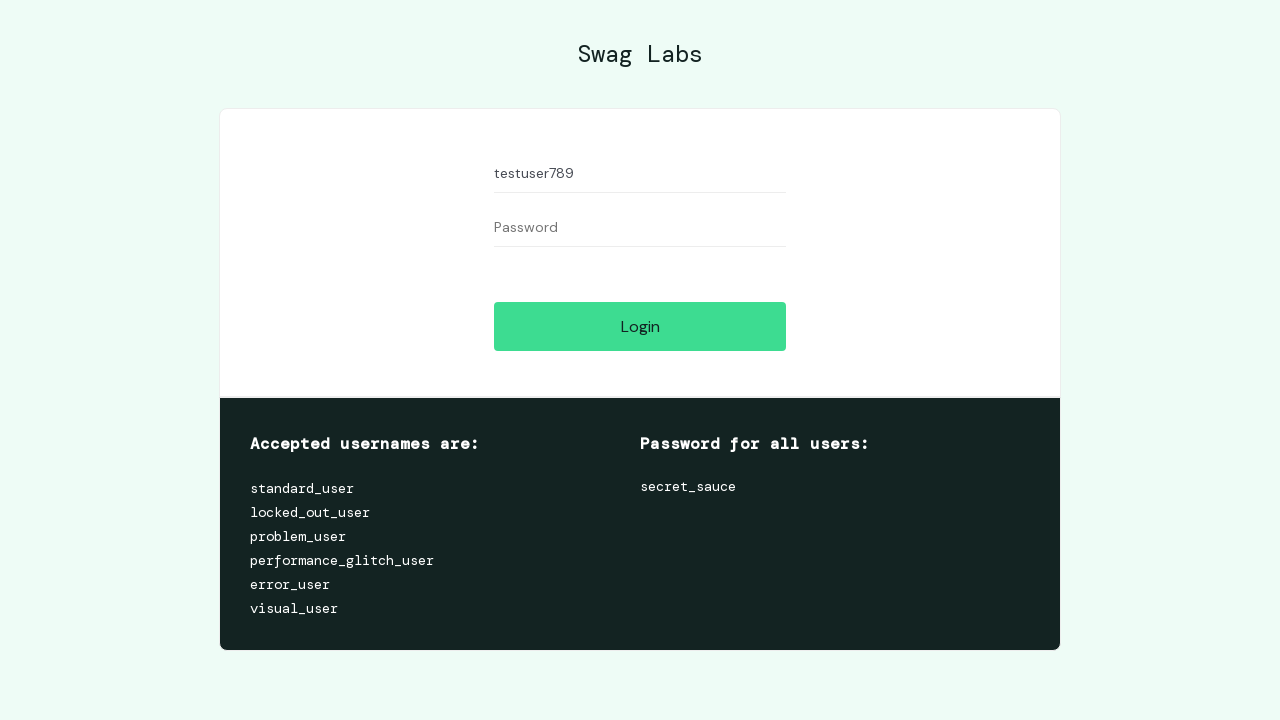

Clicked login button without filling password field at (640, 326) on #login-button
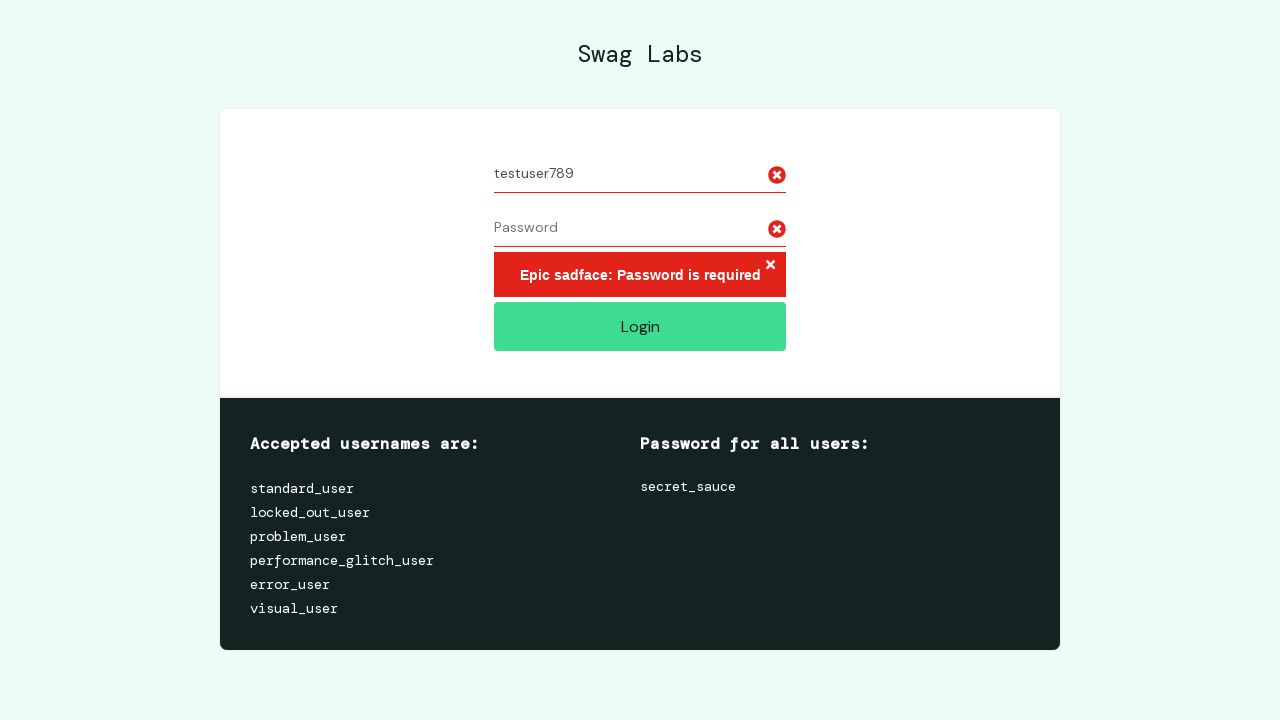

Error message container appeared on page
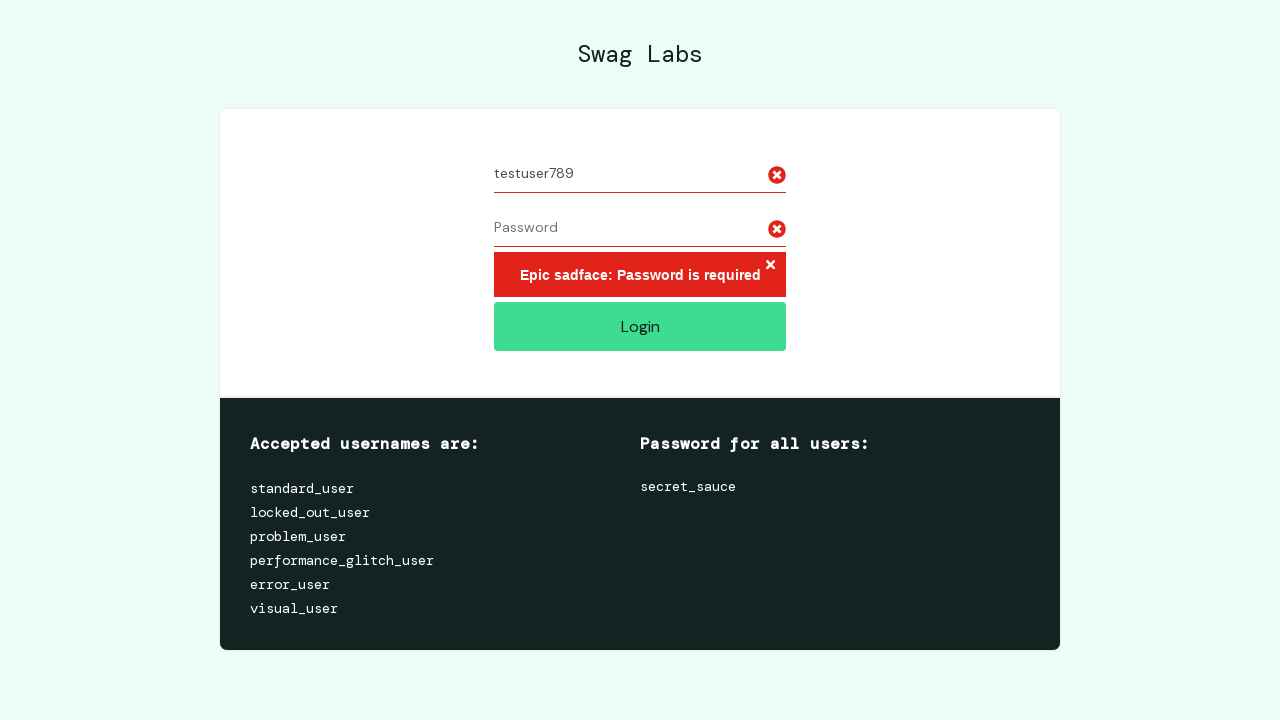

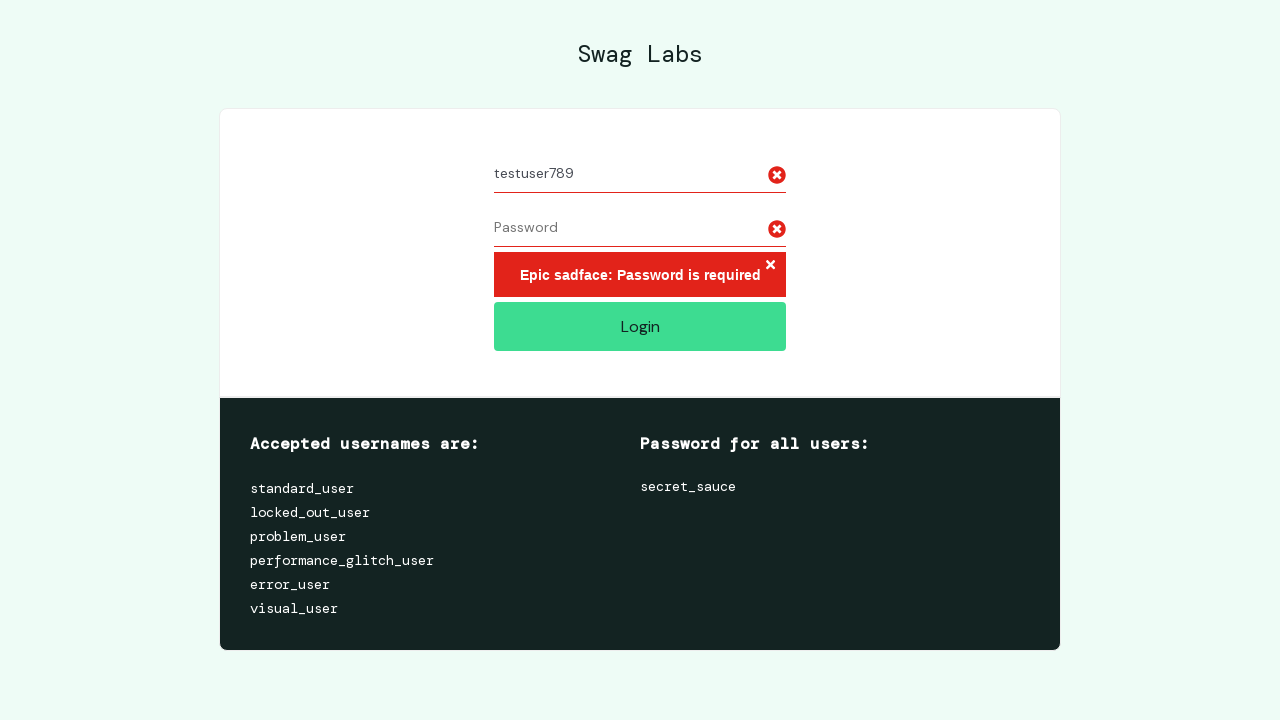